Navigates to the Umrah Bookings agent login page

Starting URL: https://umrahbookings.com/AgentLogin6.aspx

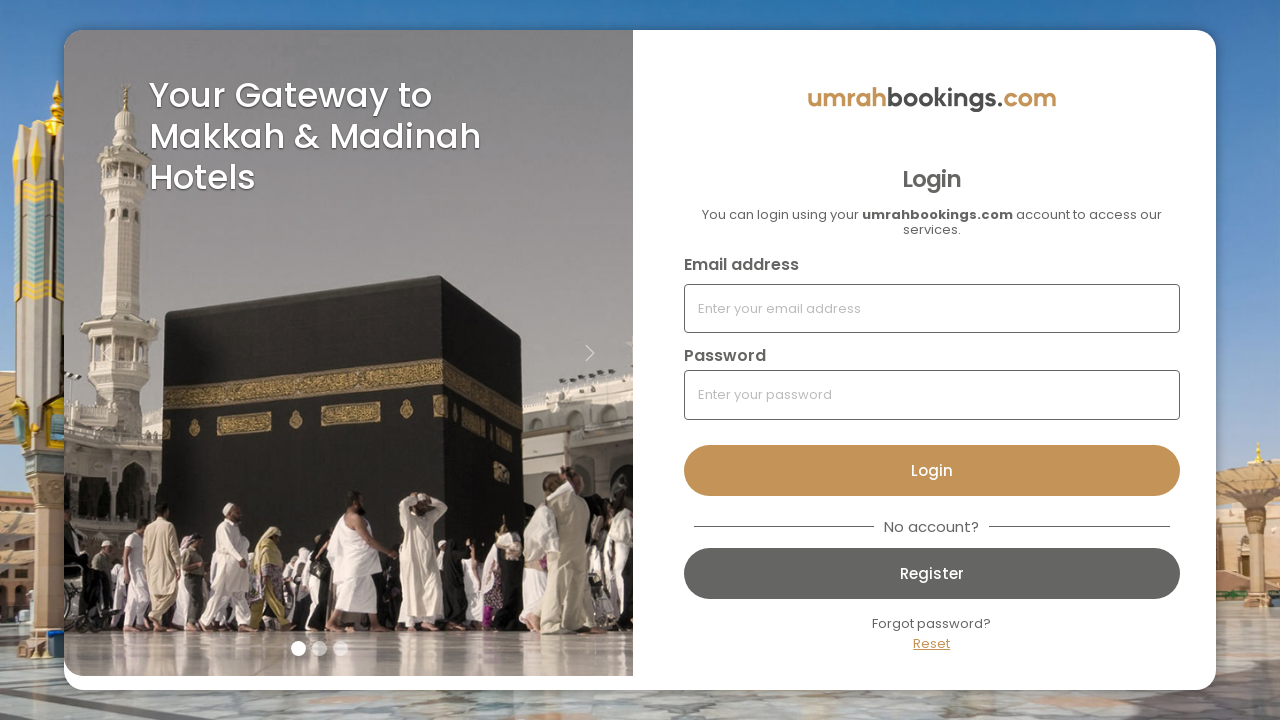

Navigated to Umrah Bookings agent login page
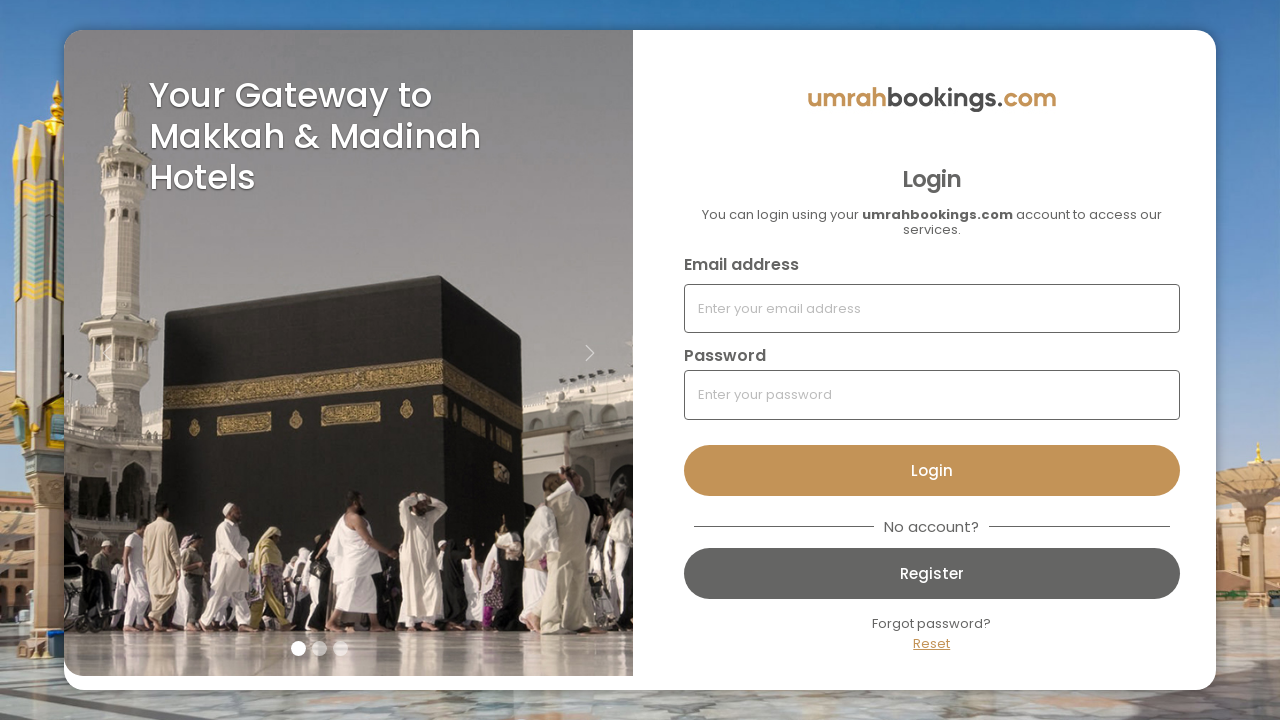

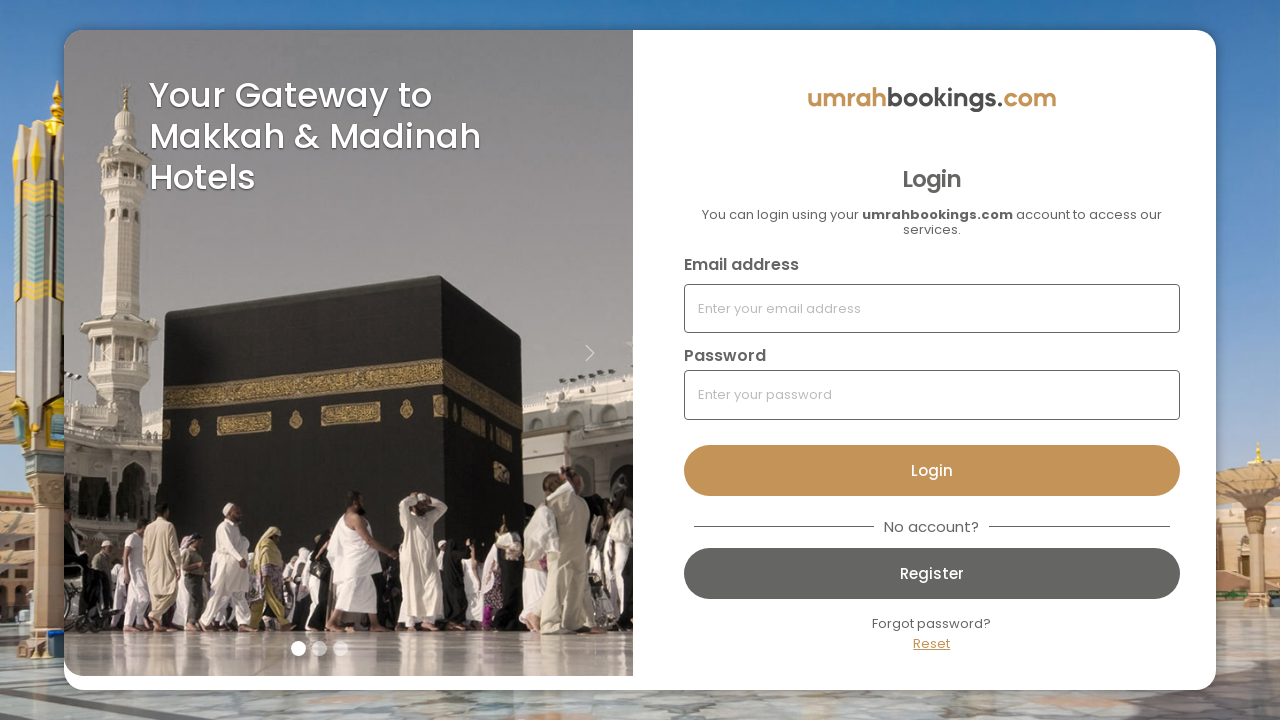